Navigates to Python.org homepage and verifies that event information is displayed in the event widget

Starting URL: https://www.python.org/

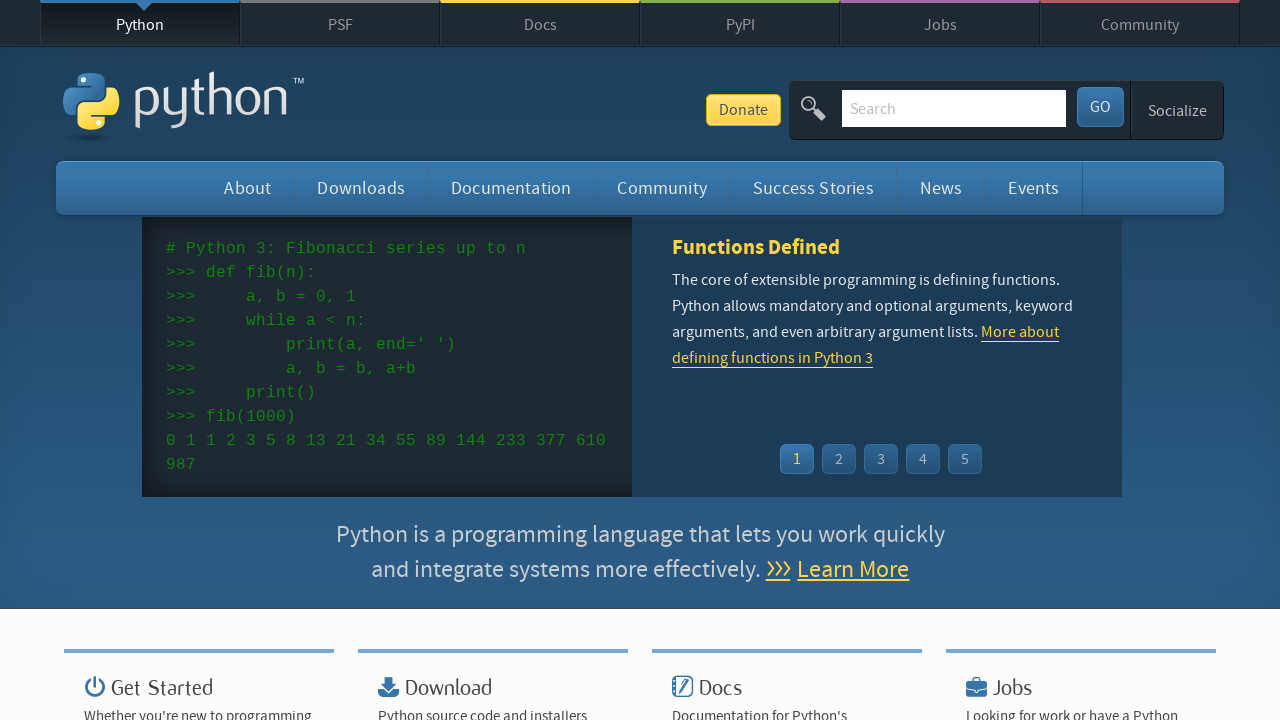

Navigated to Python.org homepage
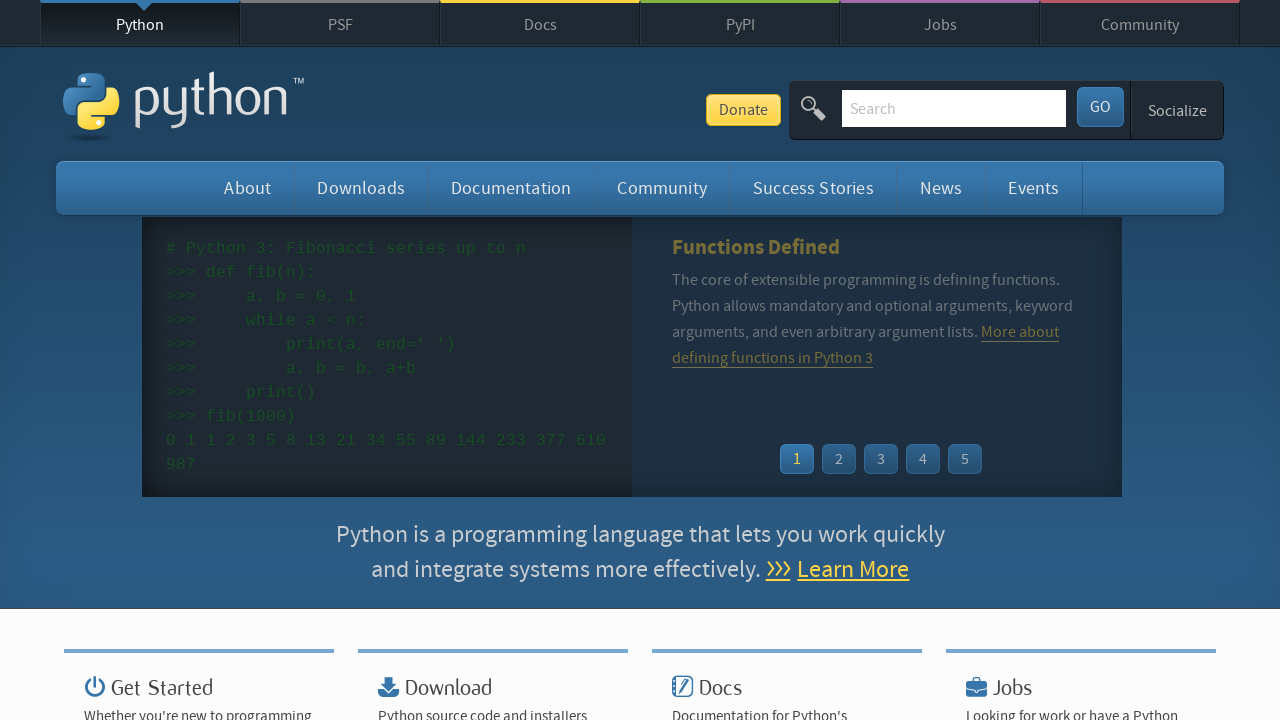

Event widget loaded successfully
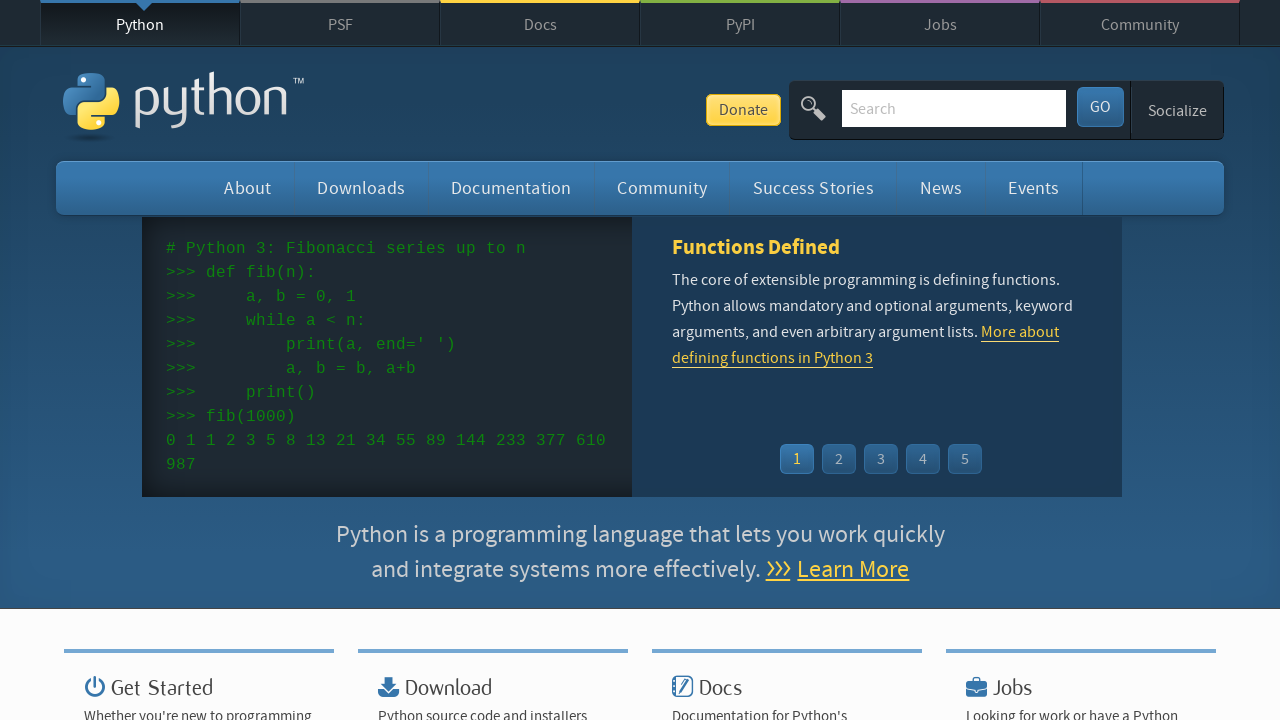

Event time elements are displayed in the event widget
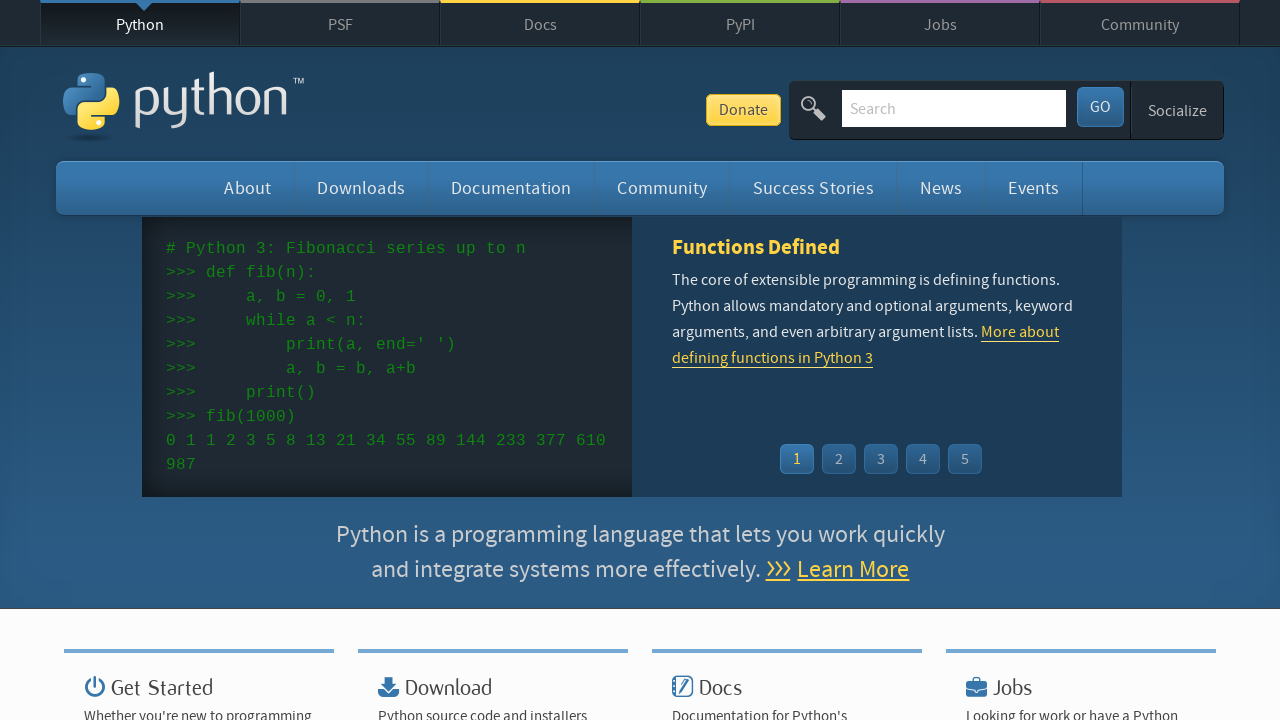

Event name/links are displayed in the event widget
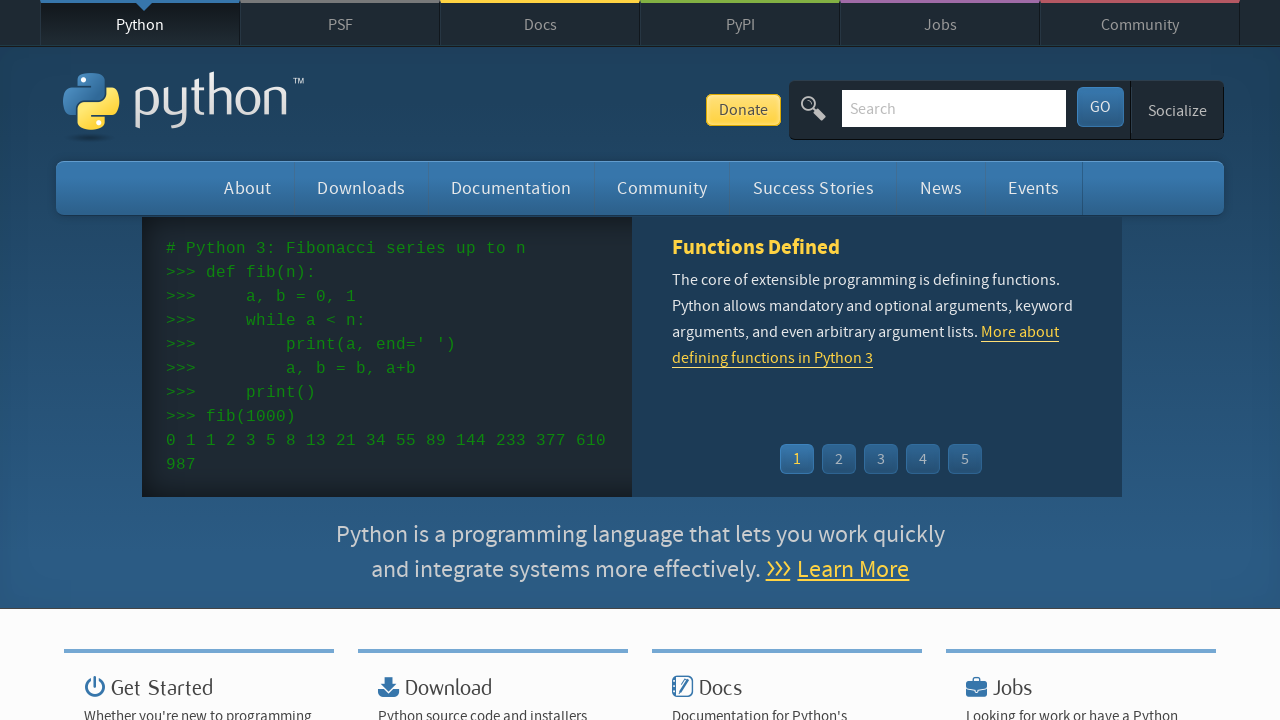

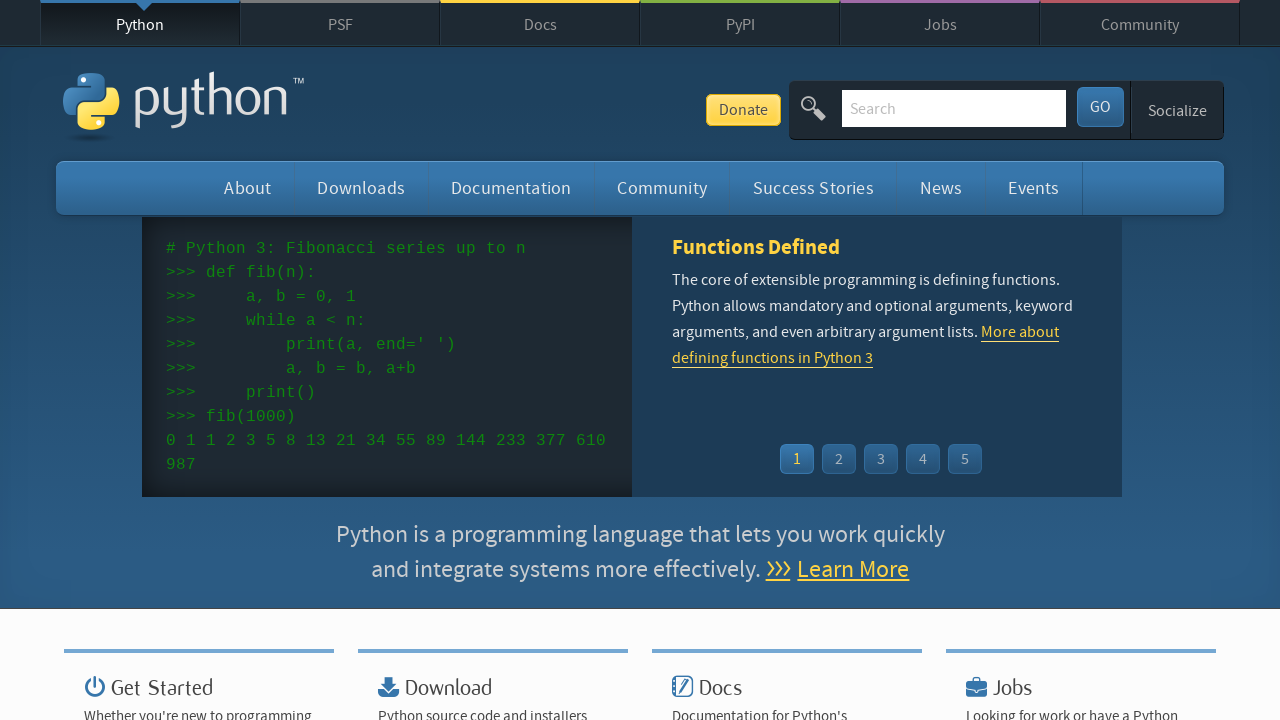